Tests filling the message content field in a contact message form on Yellow Pages Canada

Starting URL: https://www.yellowpages.ca/bus/Ontario/Whitby/Ontario-Shores-Centre-for-Mental-Health-Sciences/6707729.html?what=Hospital&where=Toronto+ON&useContext=true

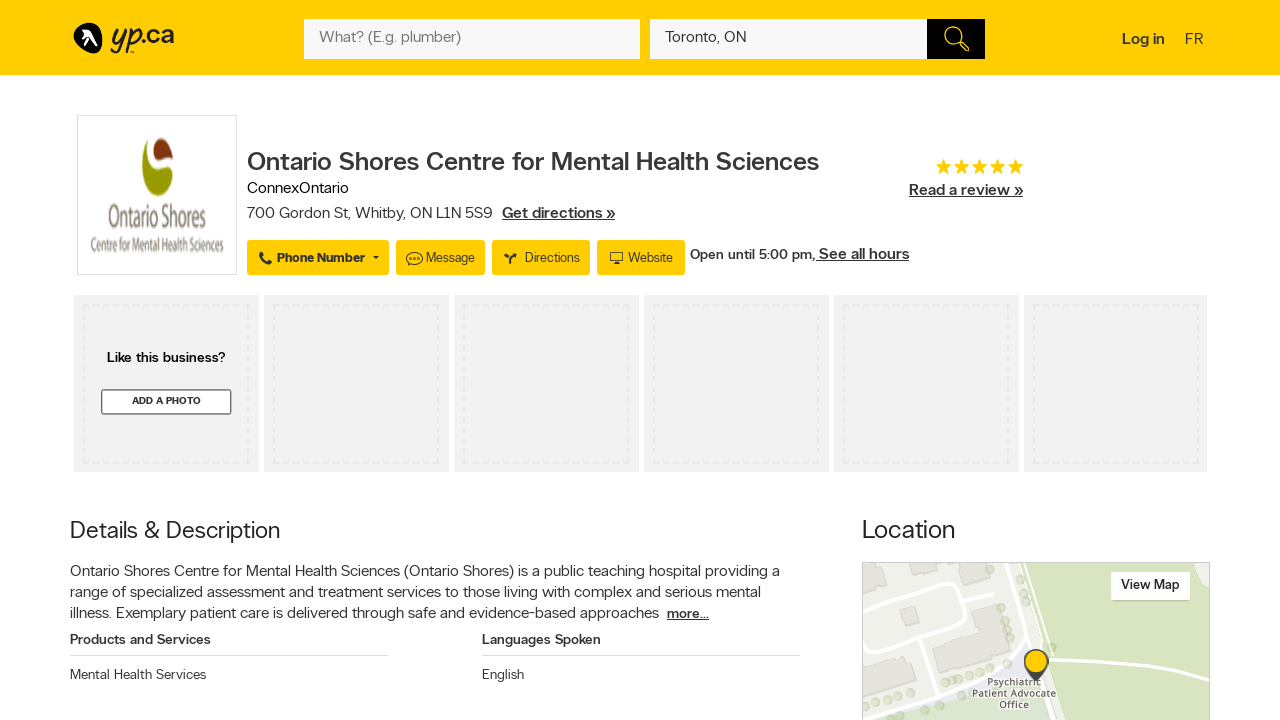

Waited for page to load with networkidle state
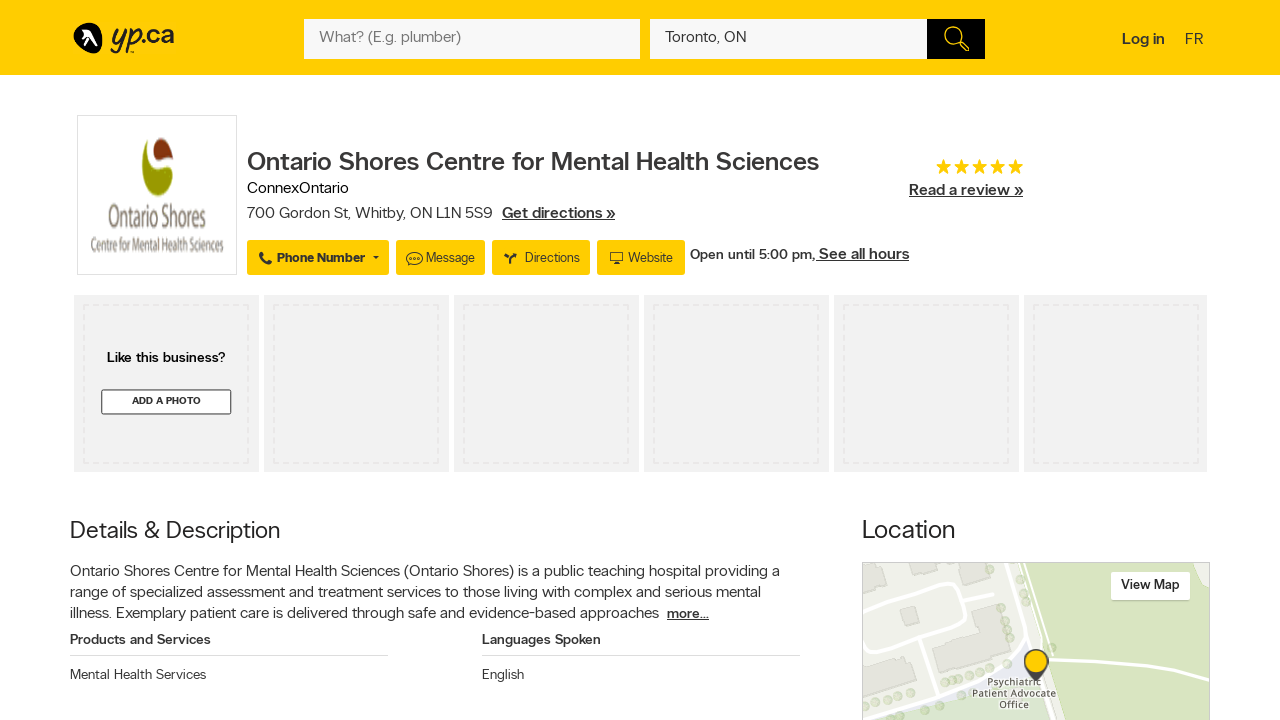

Clicked on the message button to open contact form at (440, 257) on xpath=/html/body/div[2]/div[3]/div/div[1]/div[2]/div[1]/div[2]/div[1]/div/ul/li[
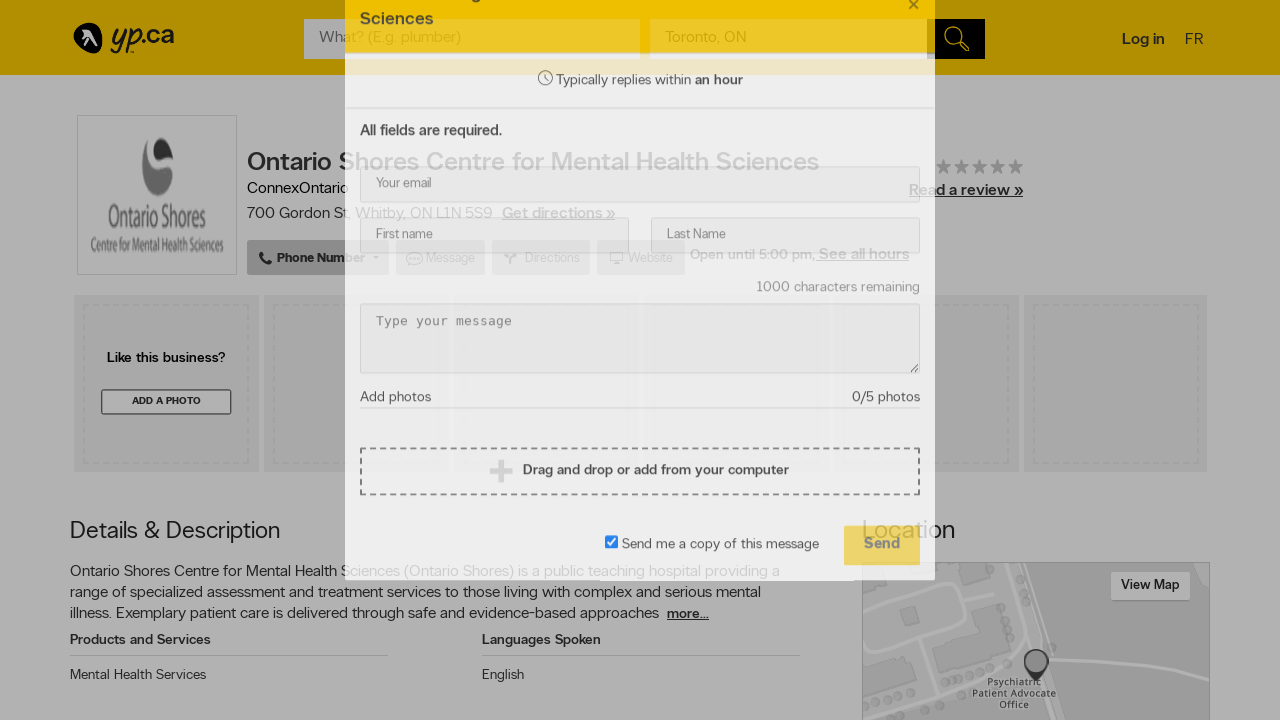

Message form appeared with content field visible
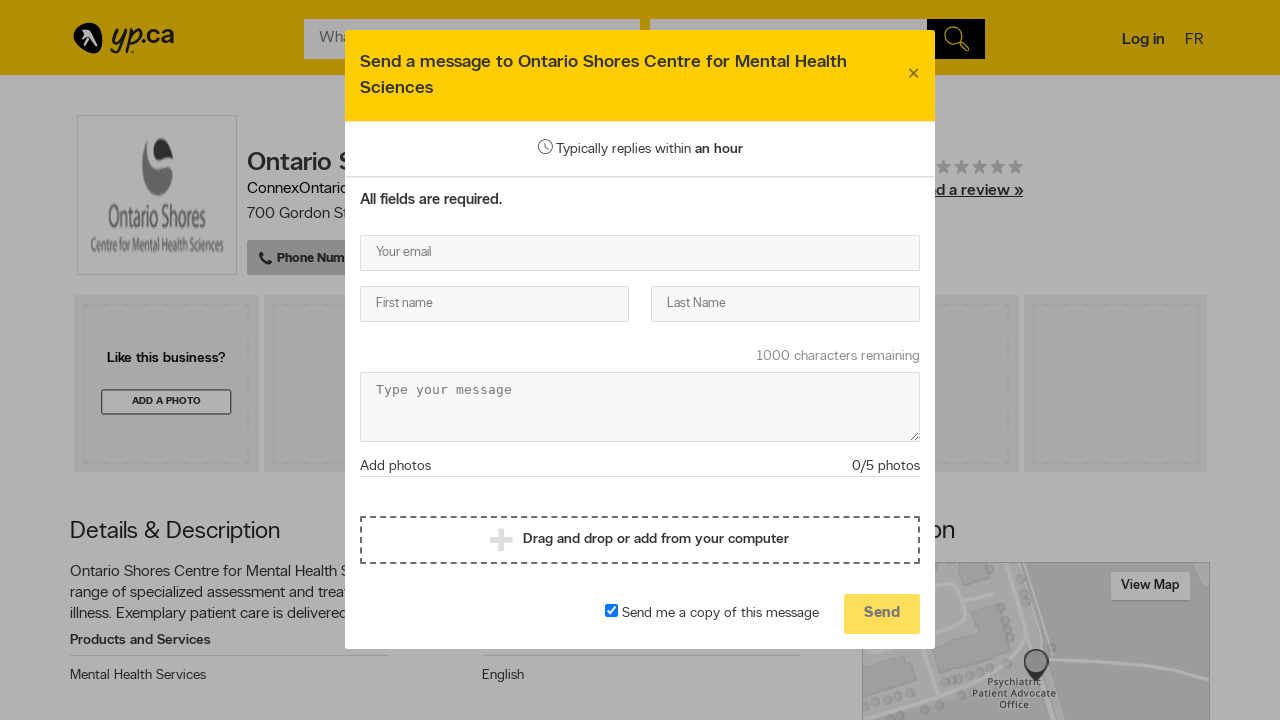

Filled message content field with inquiry text on #contentMessage
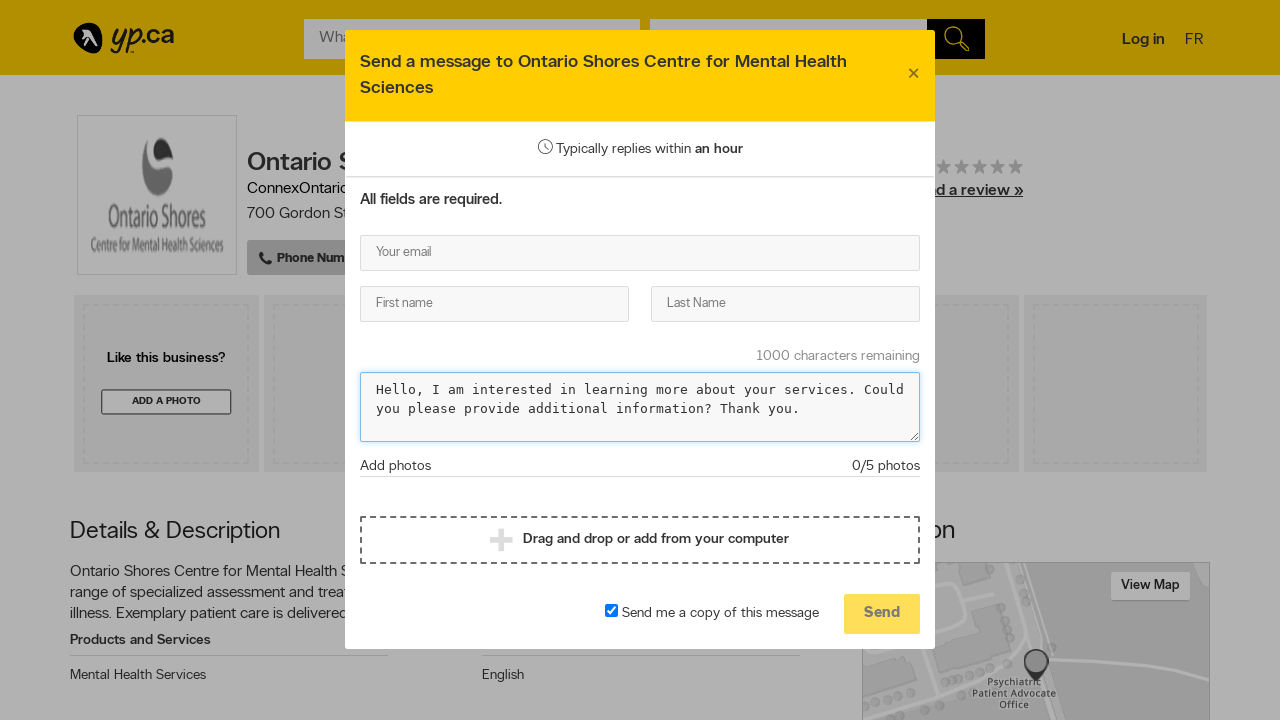

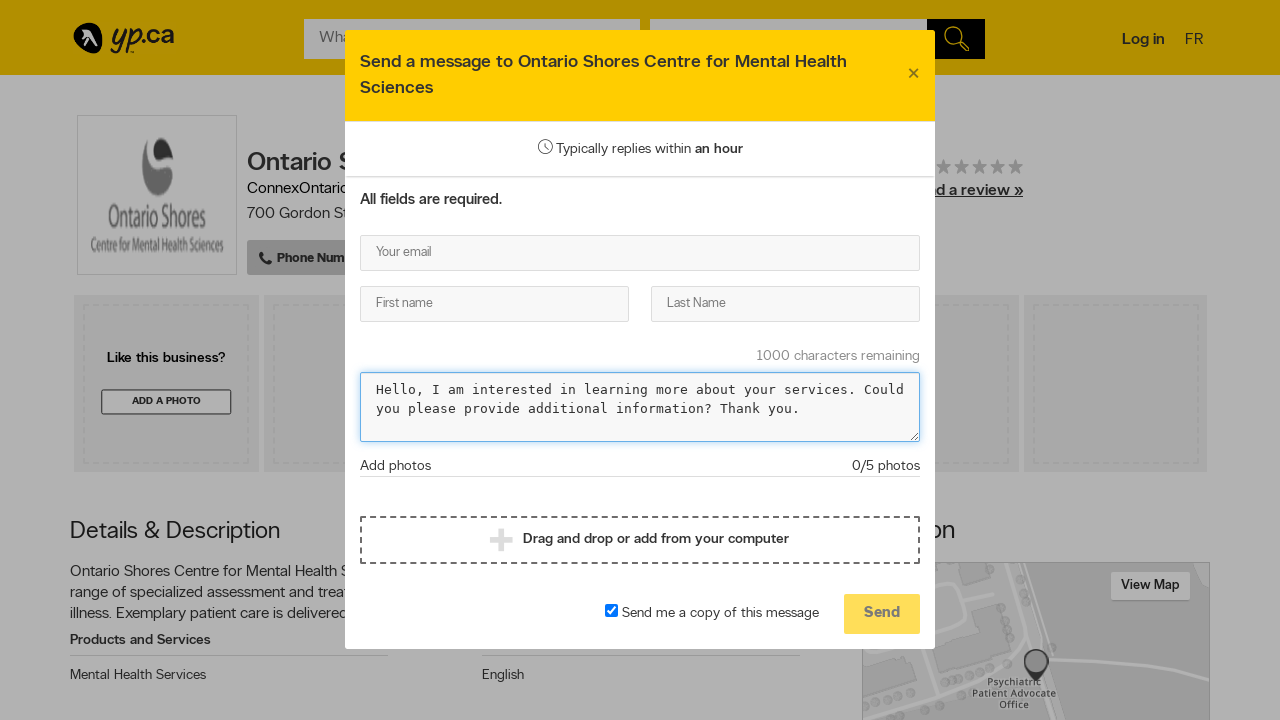